Tests hover functionality by moving mouse over an avatar element and verifying that a caption becomes visible

Starting URL: http://the-internet.herokuapp.com/hovers

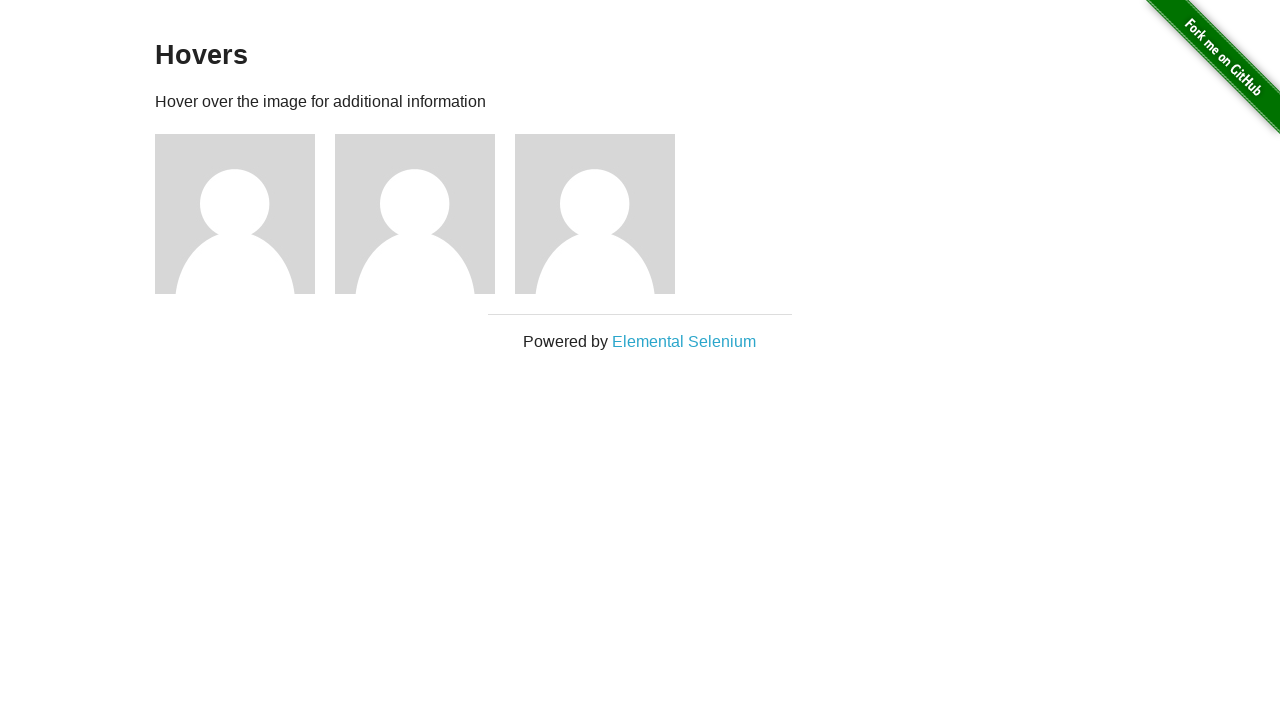

Located the first avatar figure element
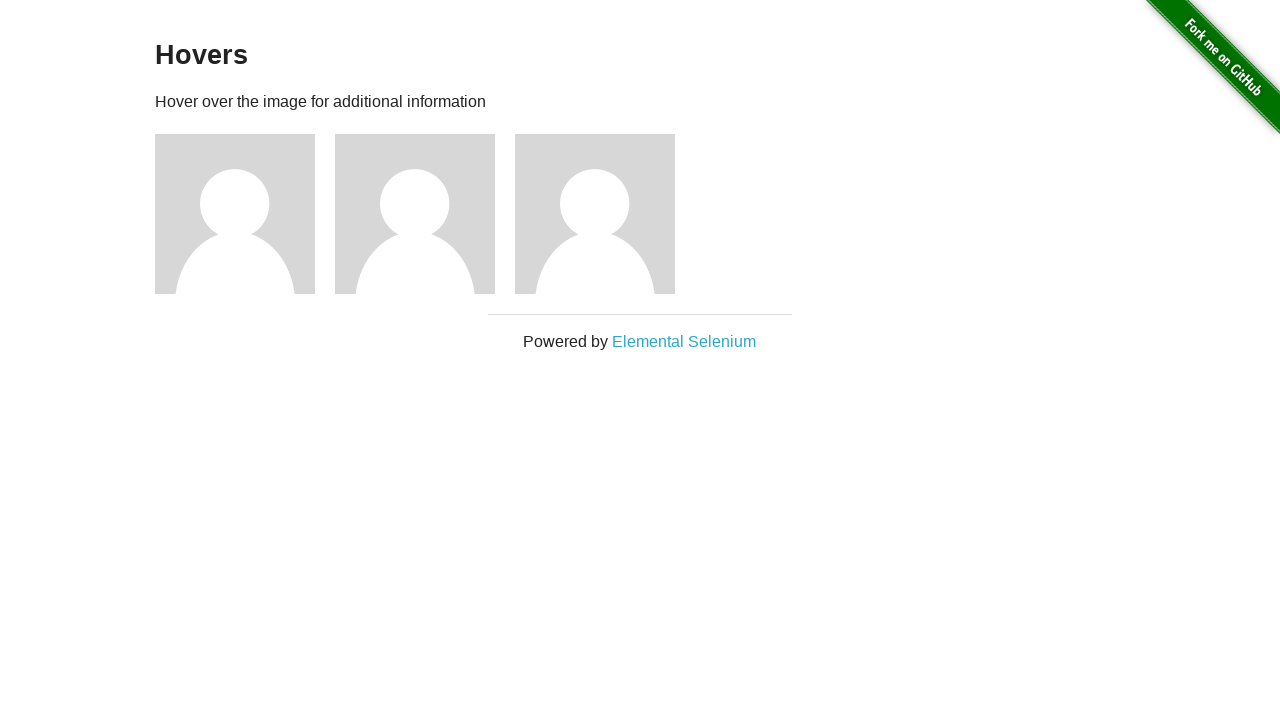

Hovered mouse over the avatar element at (245, 214) on .figure >> nth=0
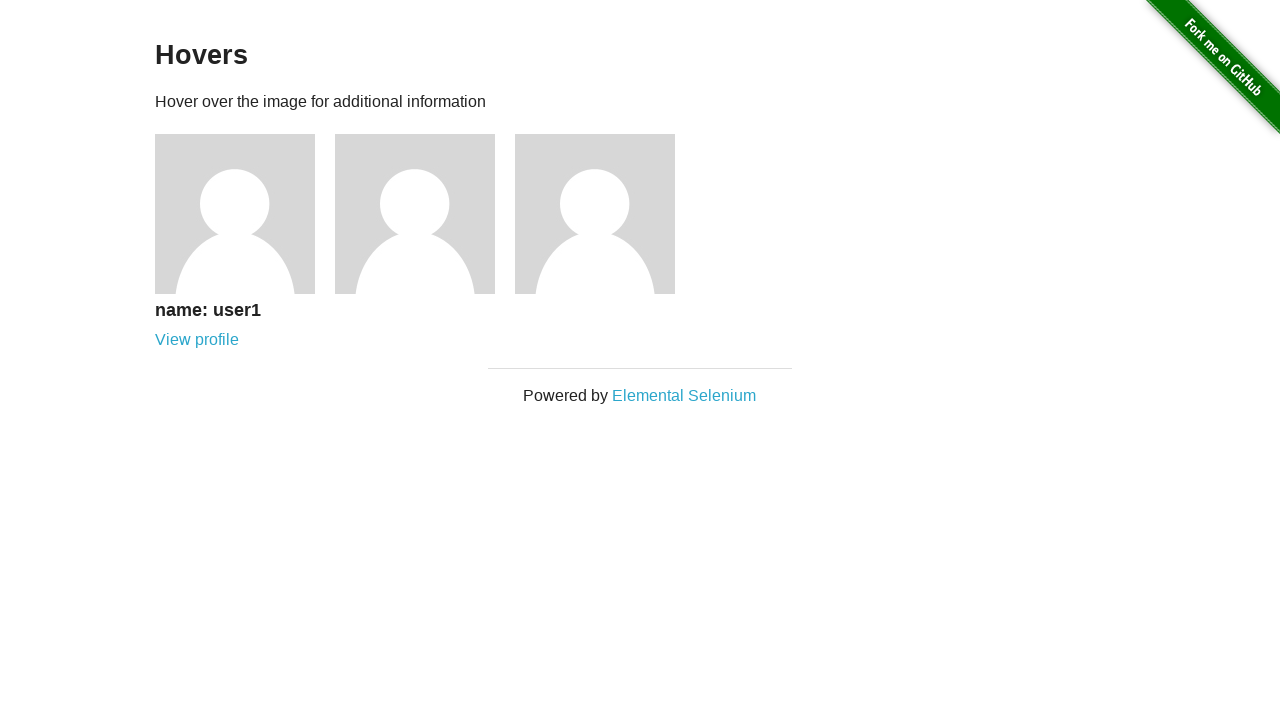

Waited for figcaption to become visible
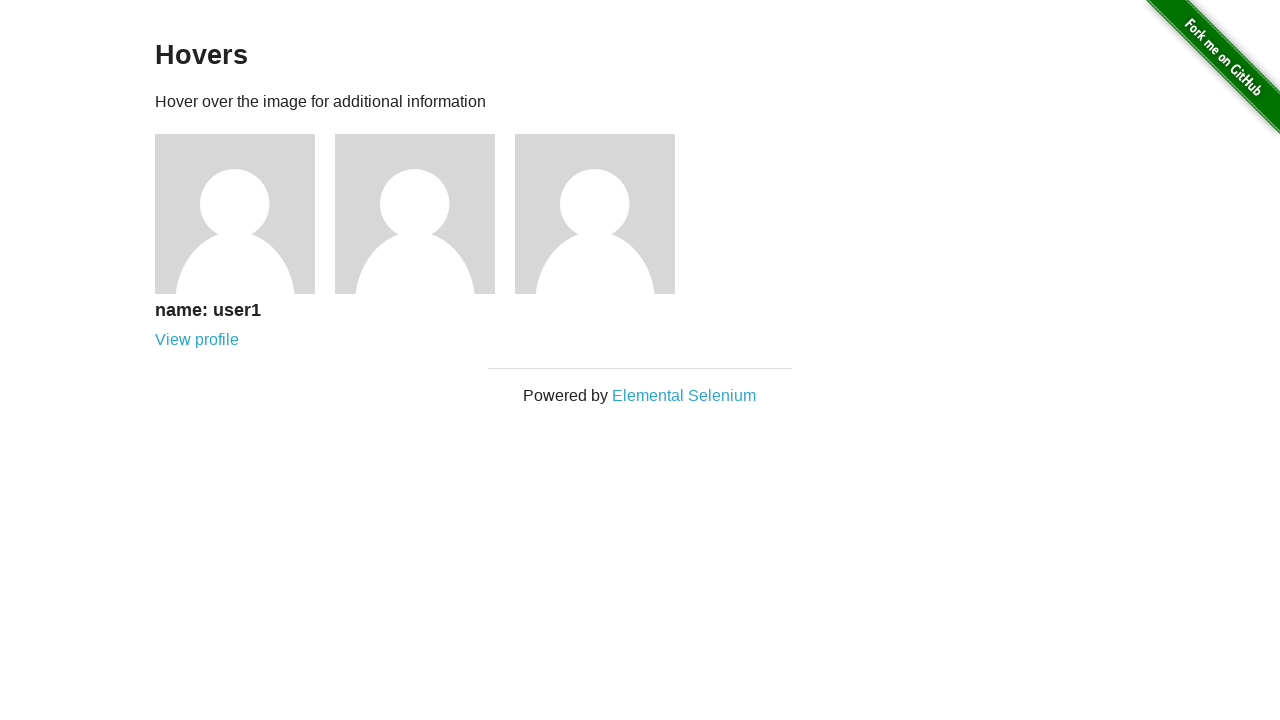

Verified that the figcaption is visible
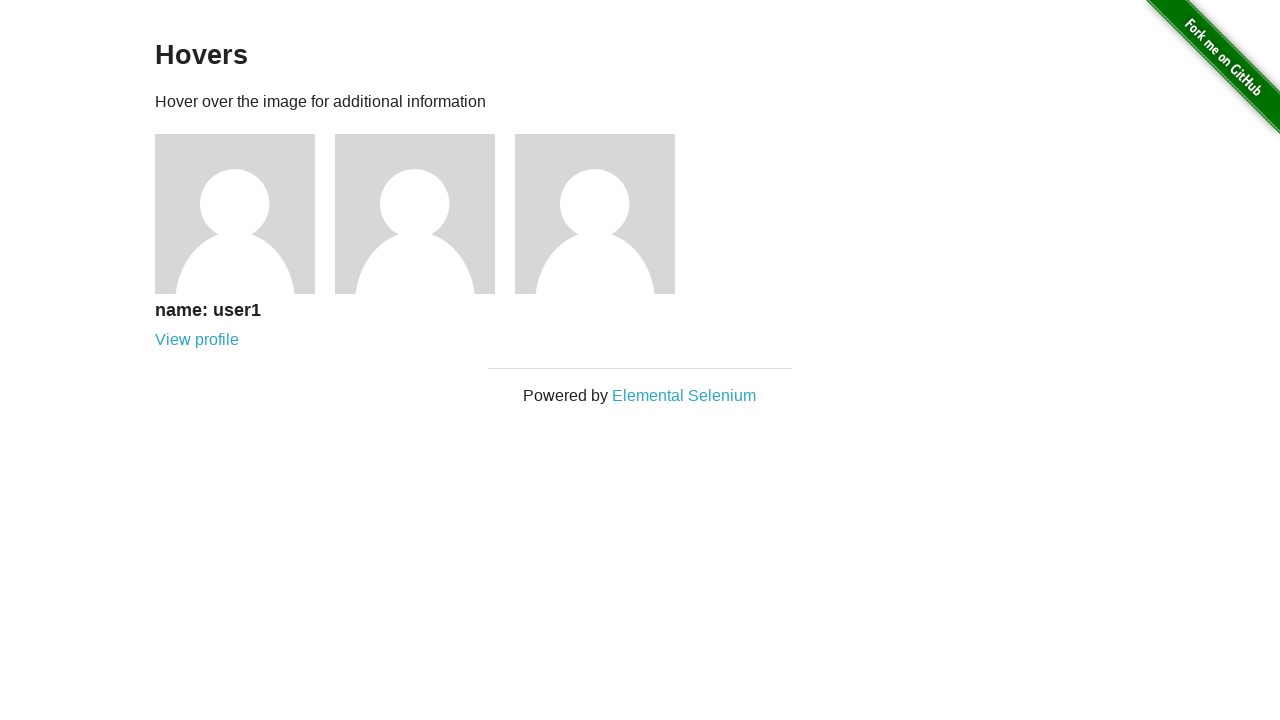

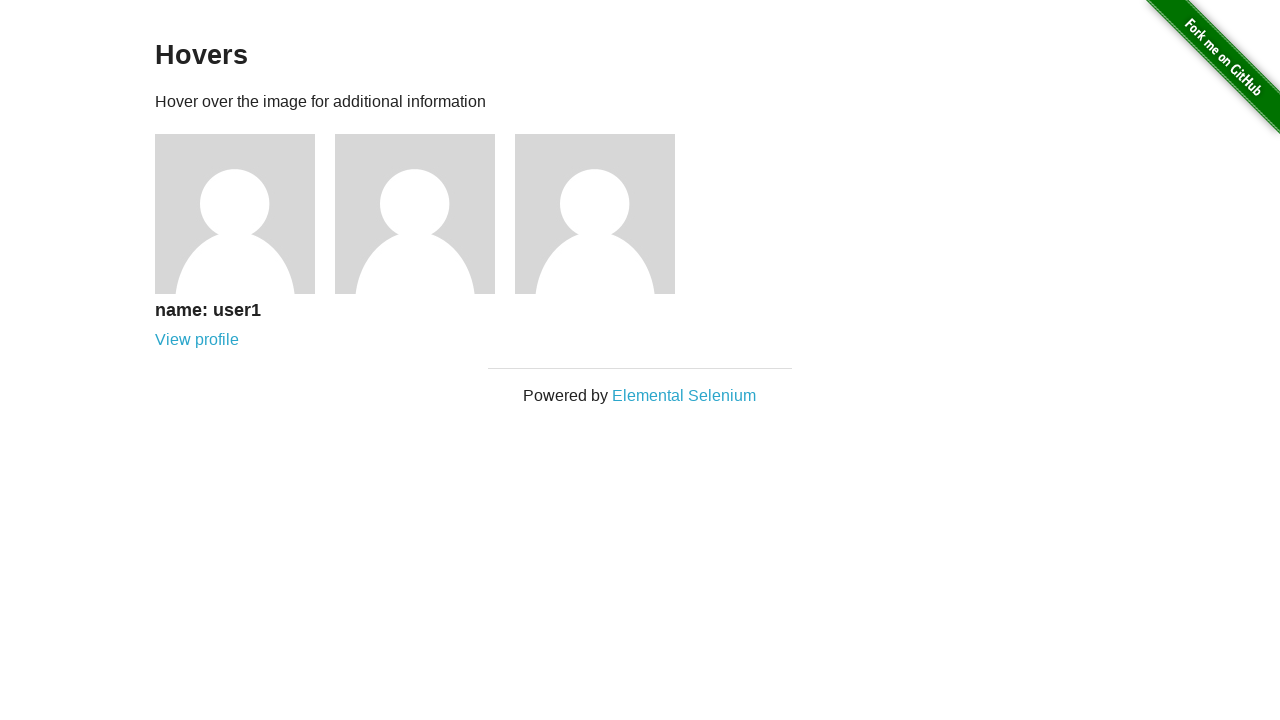